Tests page scrolling functionality by scrolling to form elements and filling in full name and date fields

Starting URL: https://formy-project.herokuapp.com/scroll

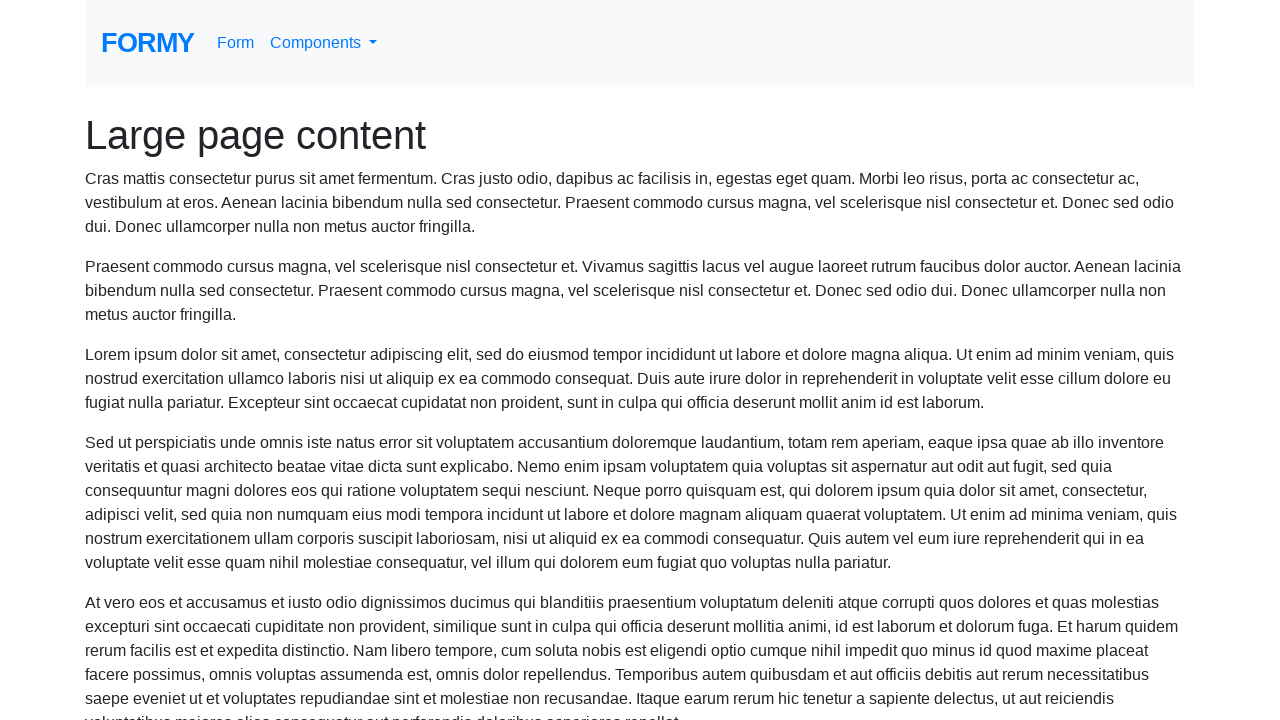

Located full name input element
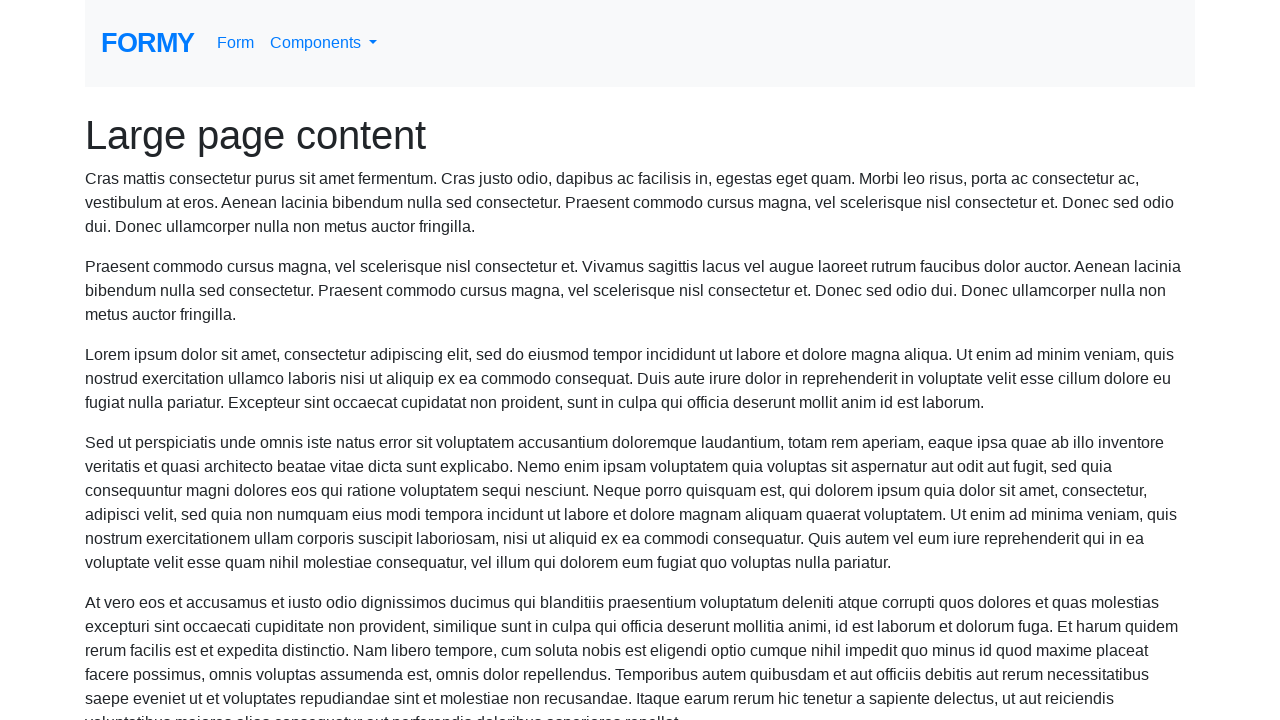

Scrolled full name element into view
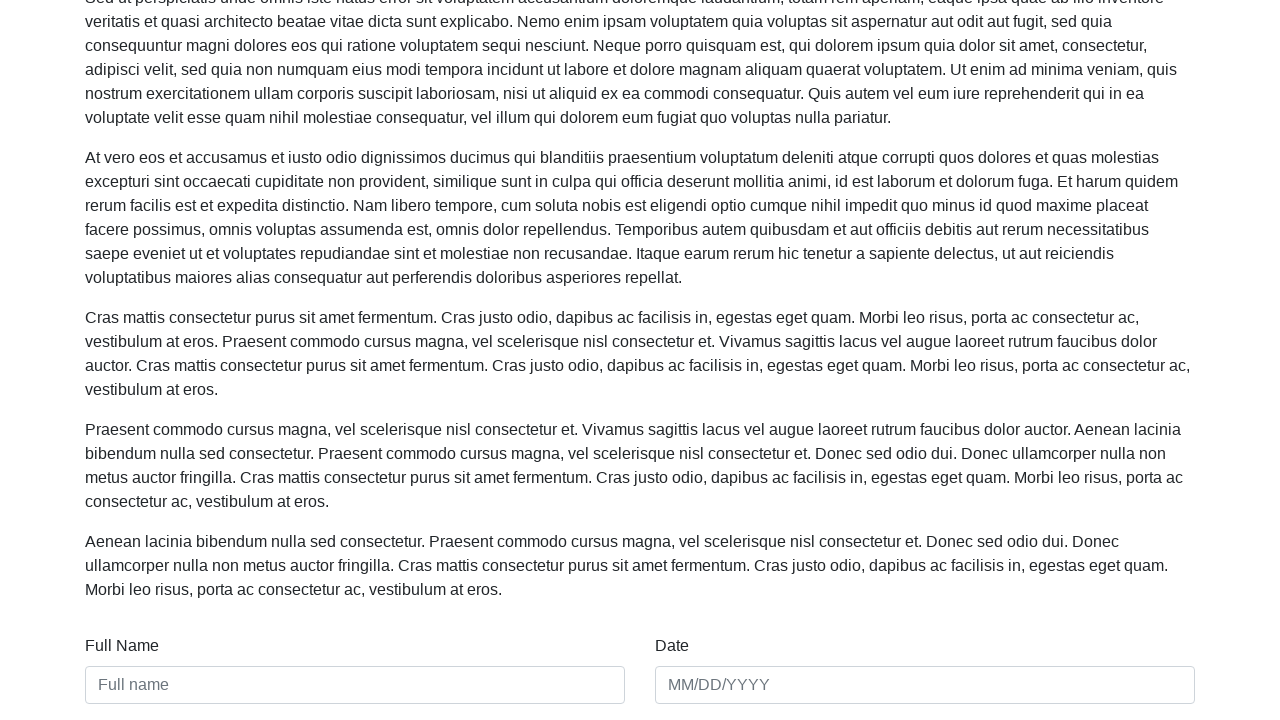

Filled full name field with 'TEK Dojo' on #name
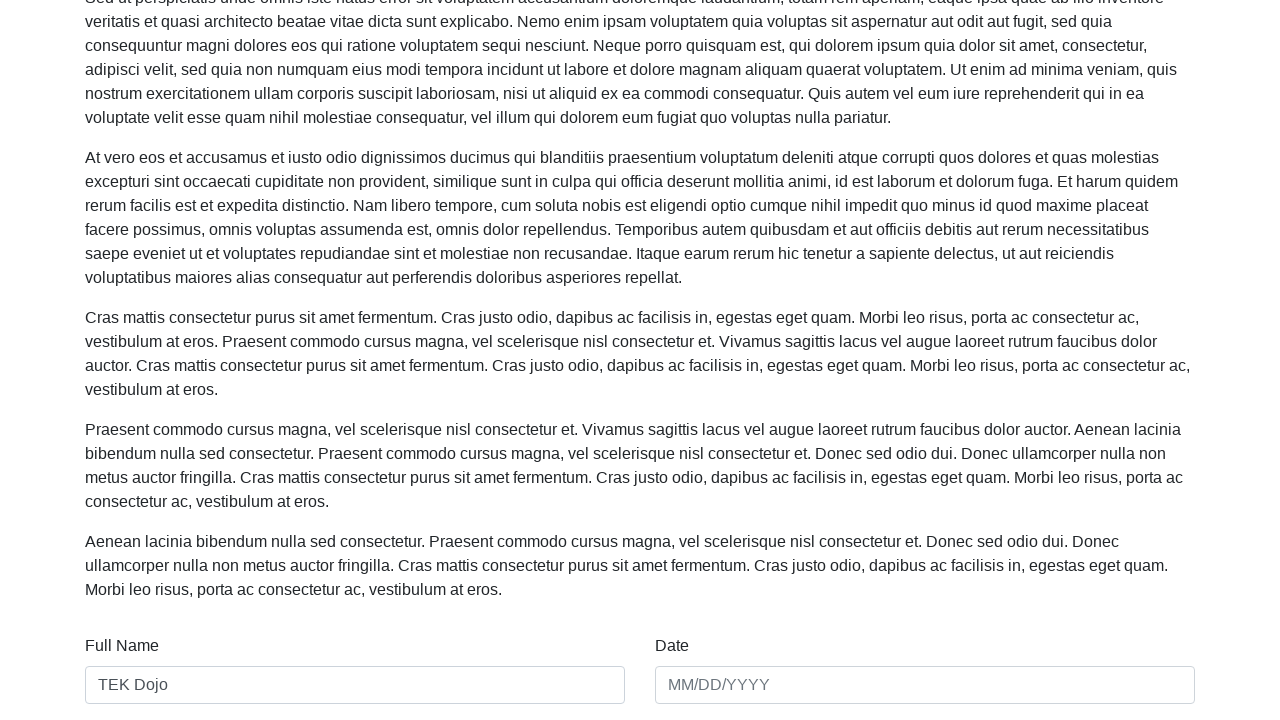

Filled date field with '02/07/2023' on #date
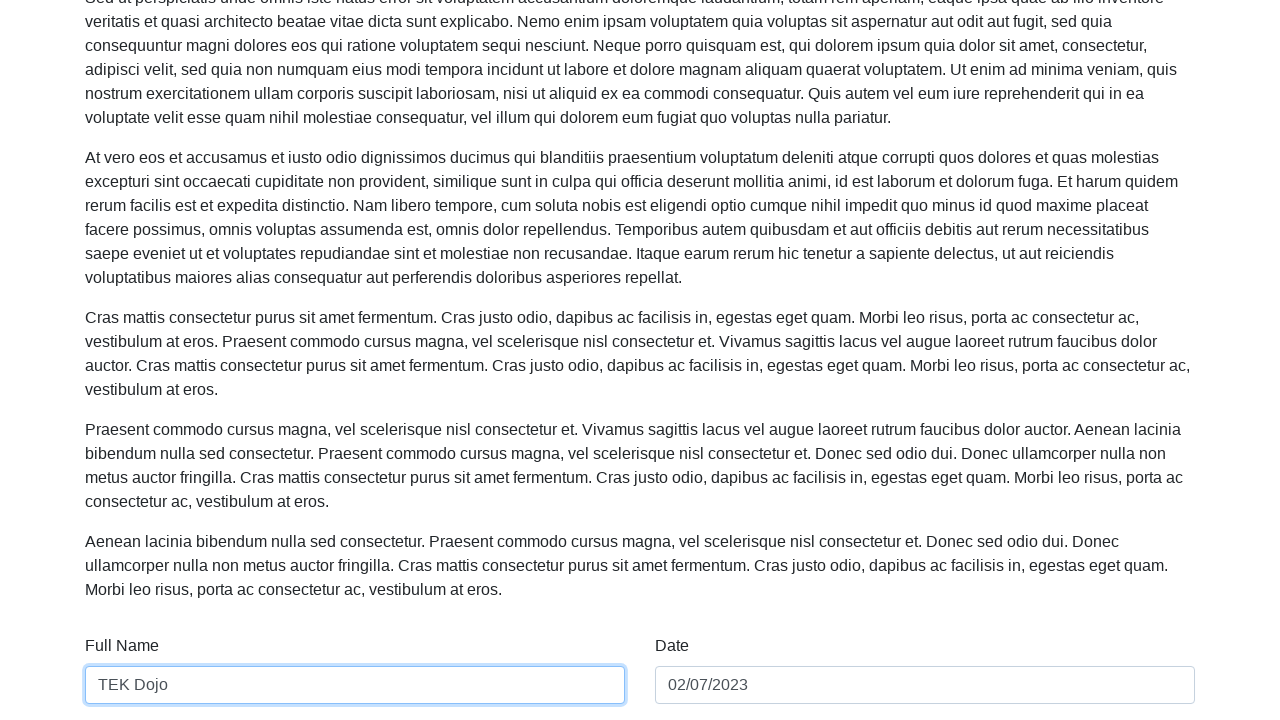

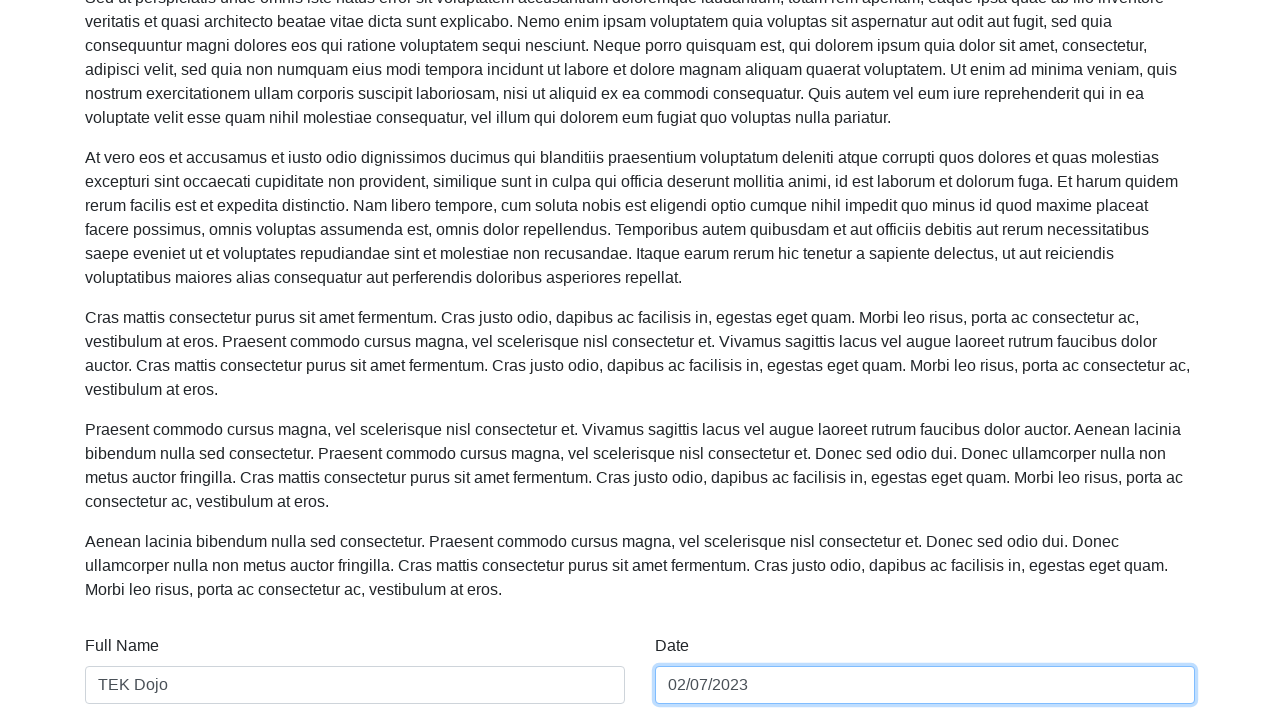